Tests form filling functionality on RoboForm's test page by entering values into title and first name fields, using keyboard navigation (TAB, HOME), and verifying the entered values.

Starting URL: http://www.roboform.com/filling-test-all-fields

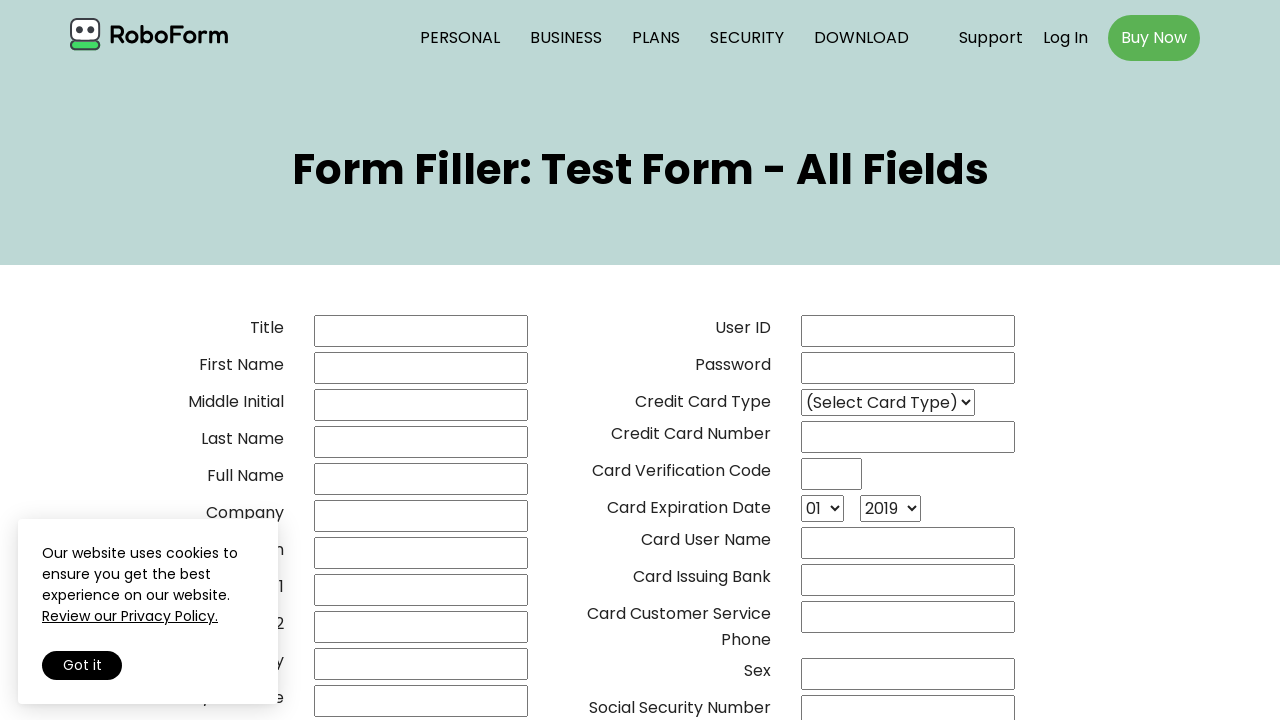

Filled title field with 'mytitle' on input[name='01___title']
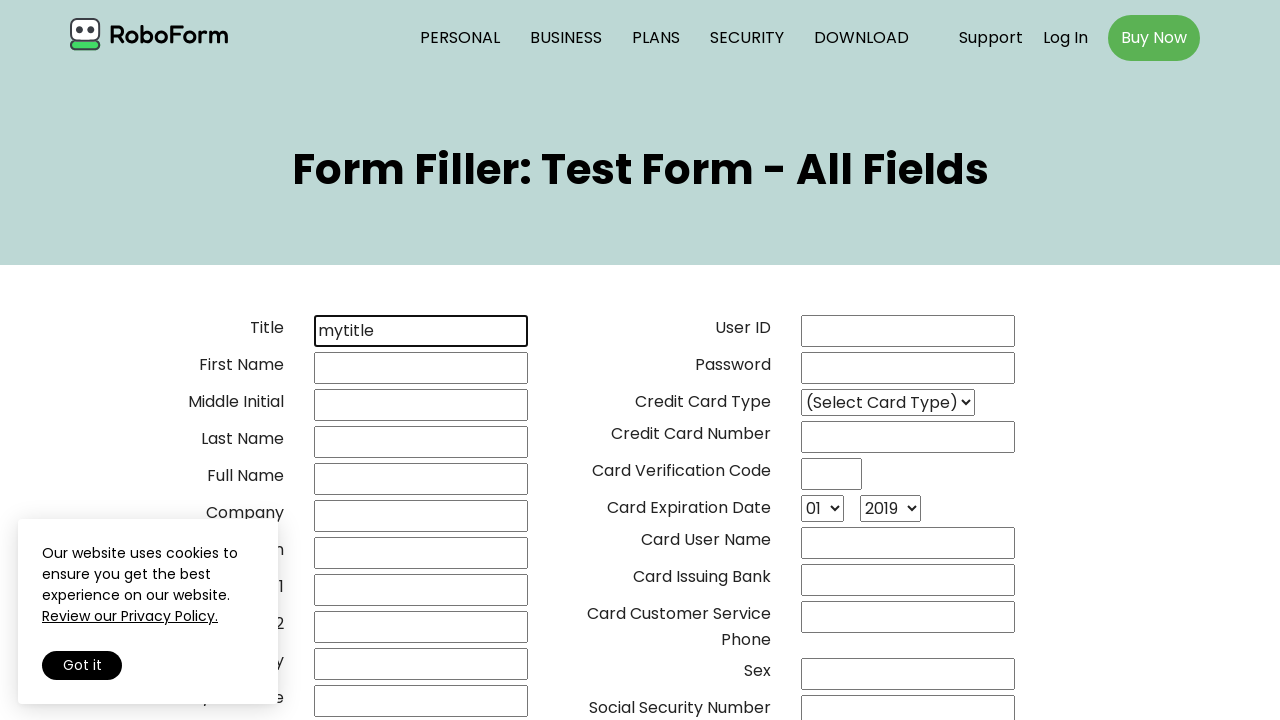

Pressed TAB to navigate to next field on input[name='01___title']
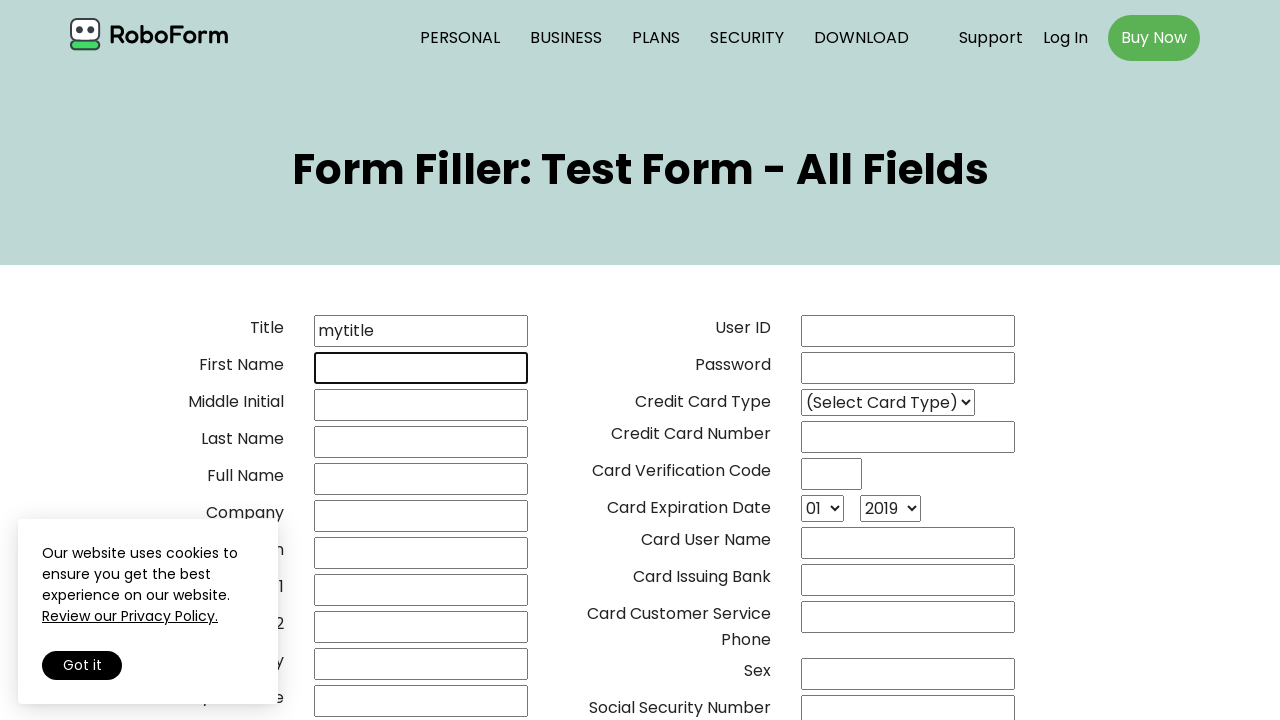

Verified title field contains 'mytitle'
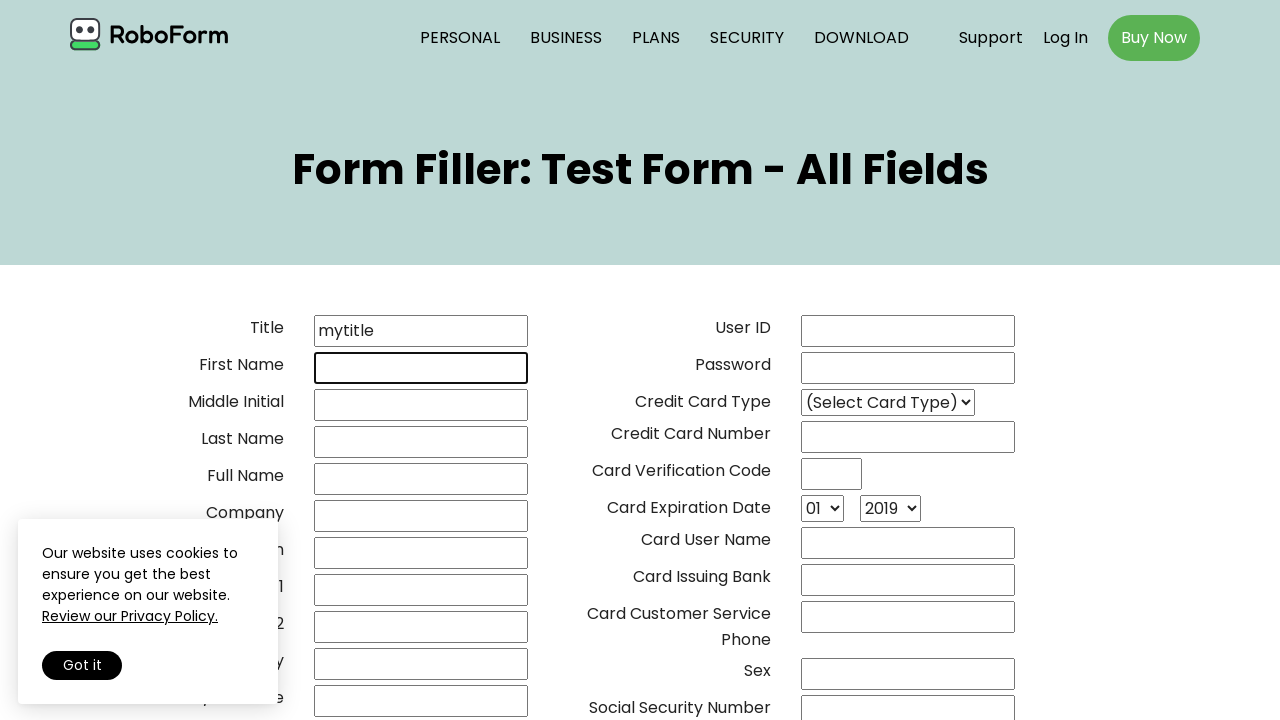

Filled first name field with 'myname' on input[name='02frstname']
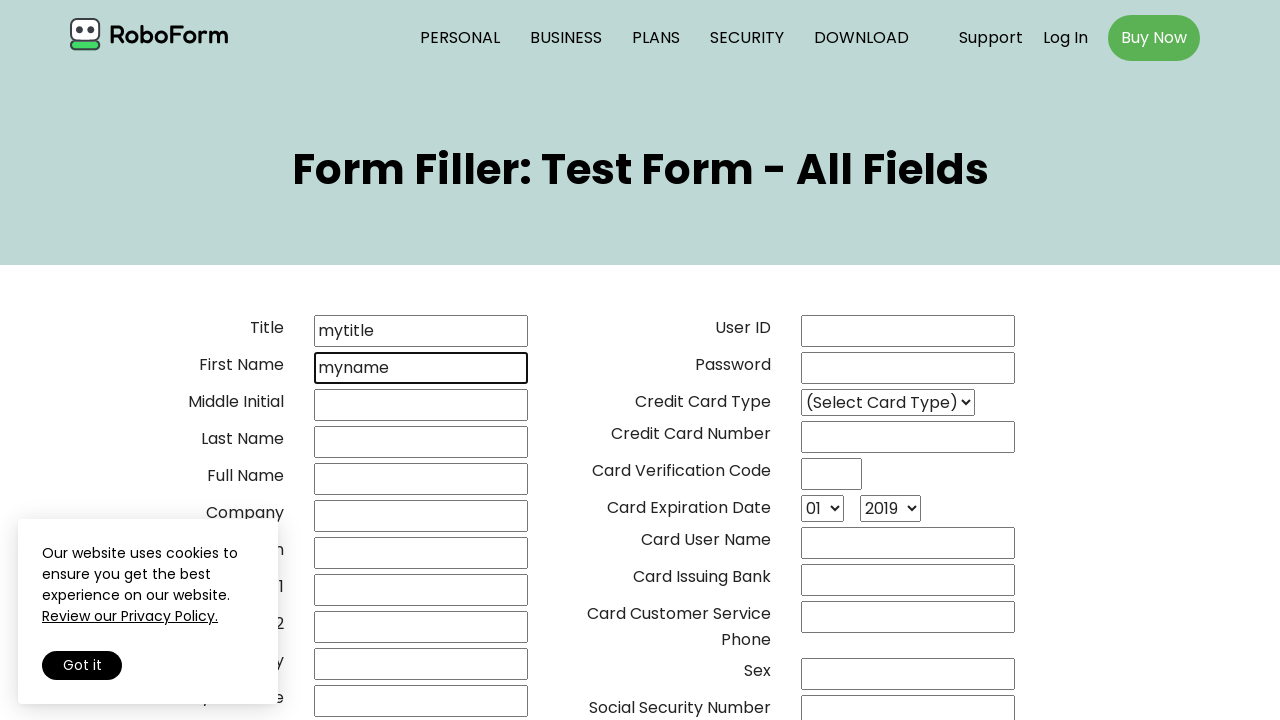

Verified first name field contains 'myname'
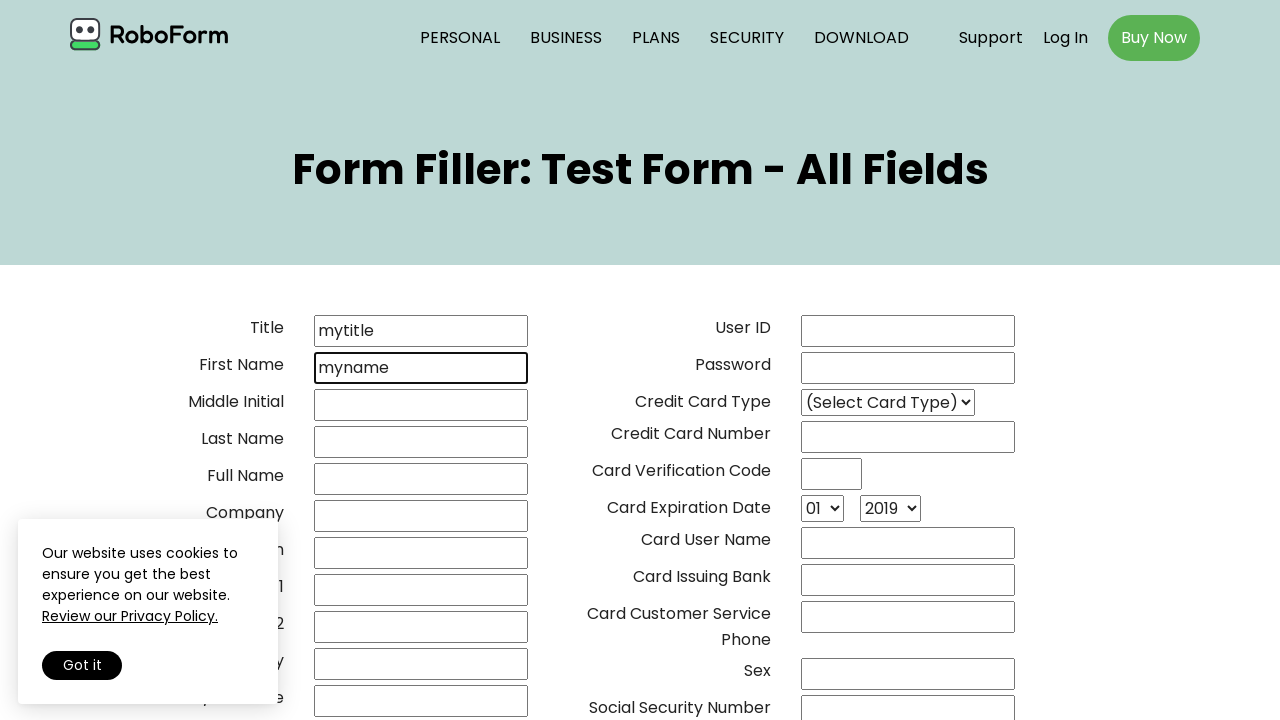

Focused on first name field on input[name='02frstname']
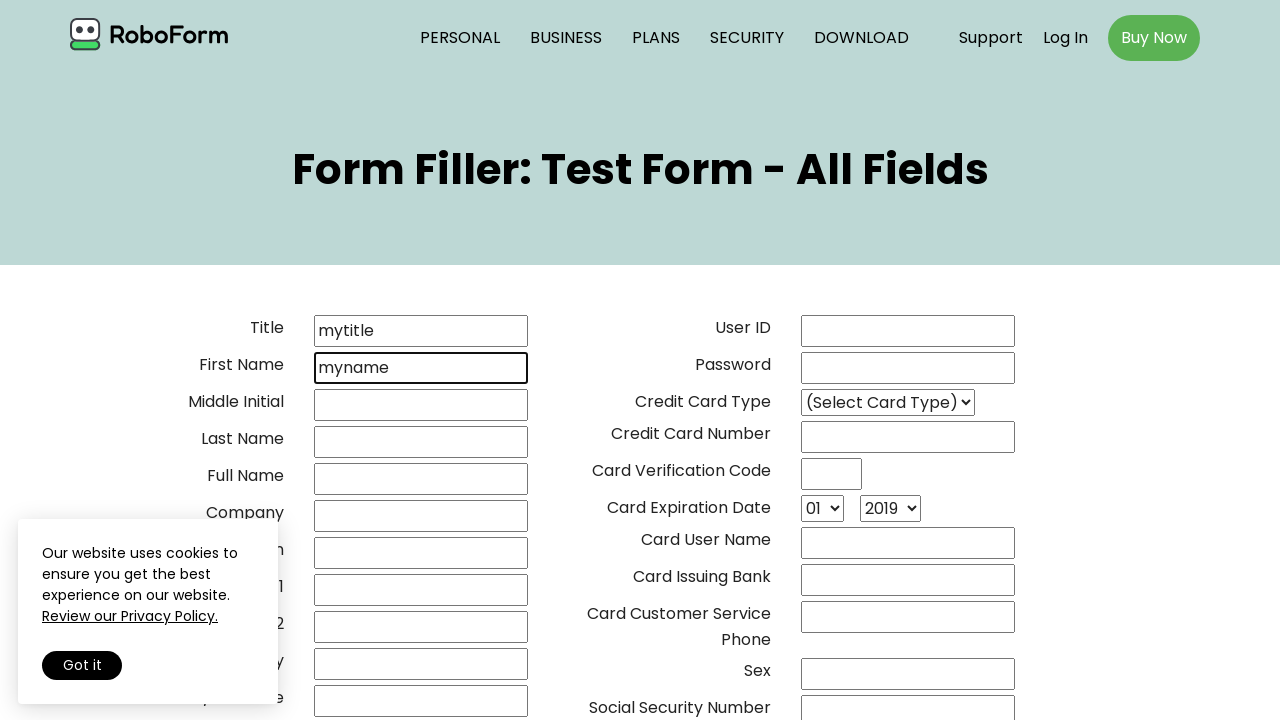

Pressed HOME to move cursor to beginning of field on input[name='02frstname']
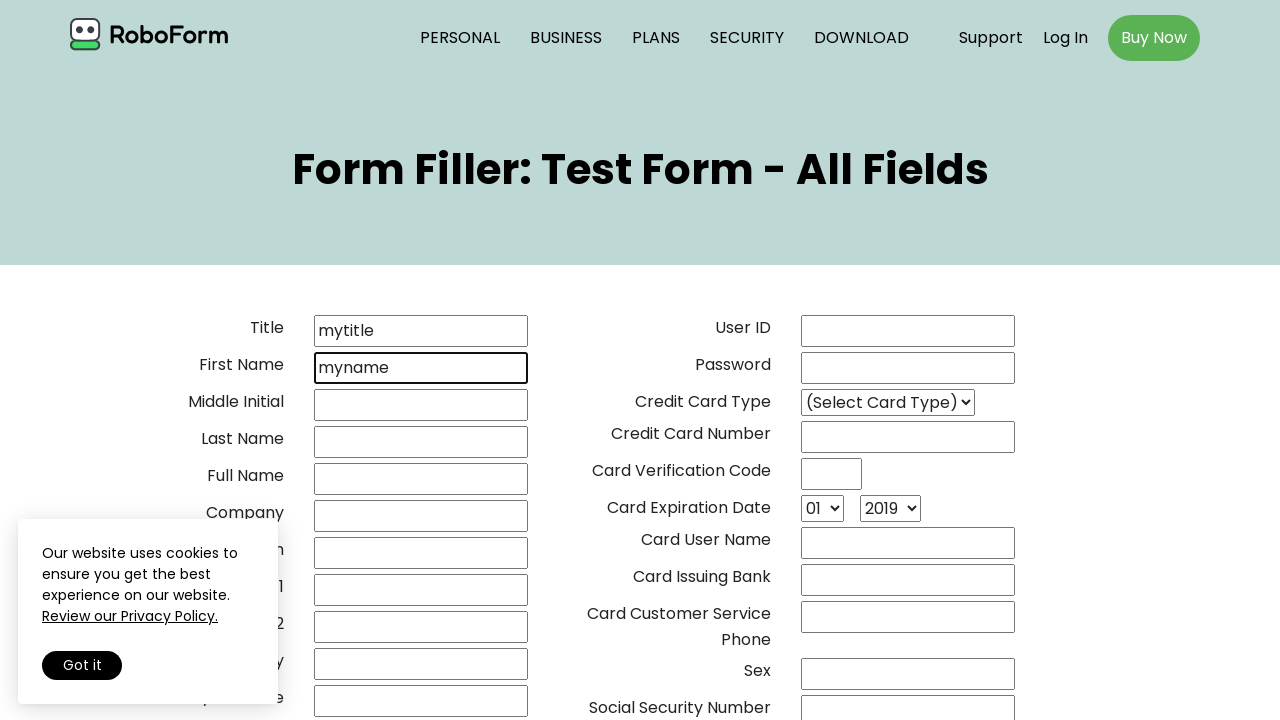

Typed 'preppended' at the beginning of first name field on input[name='02frstname']
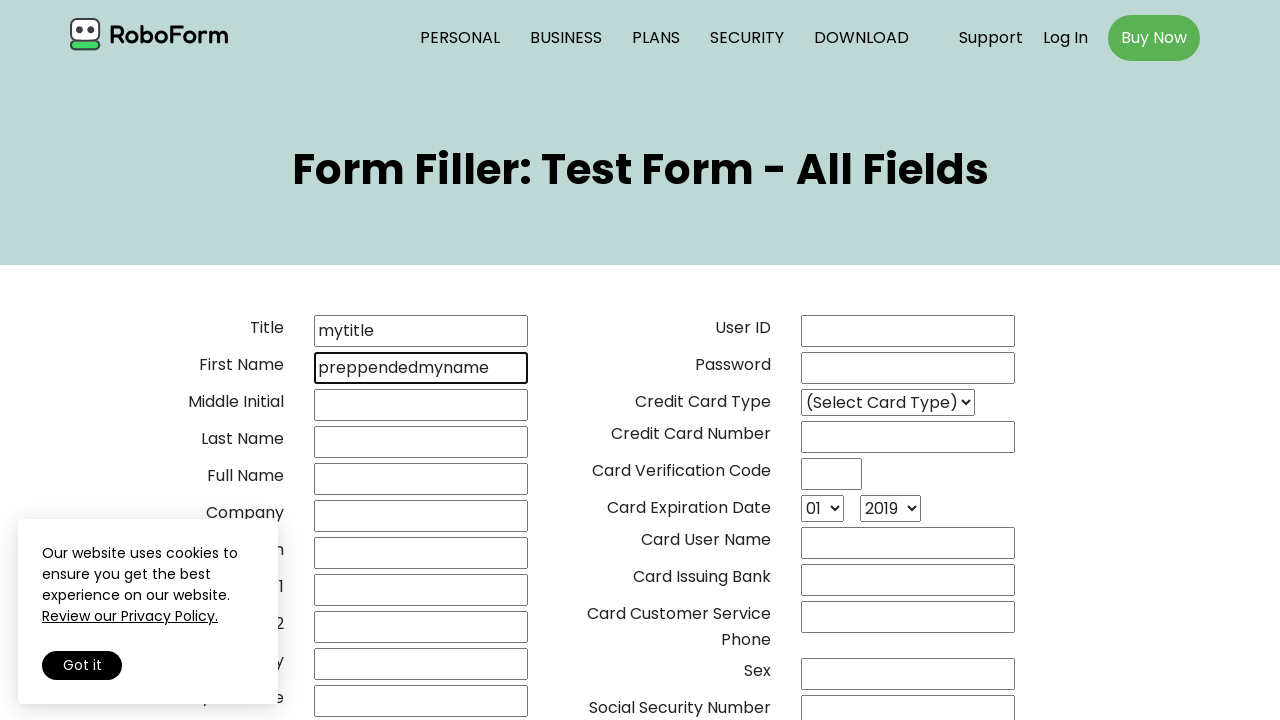

Verified first name field contains 'preppendedmyname'
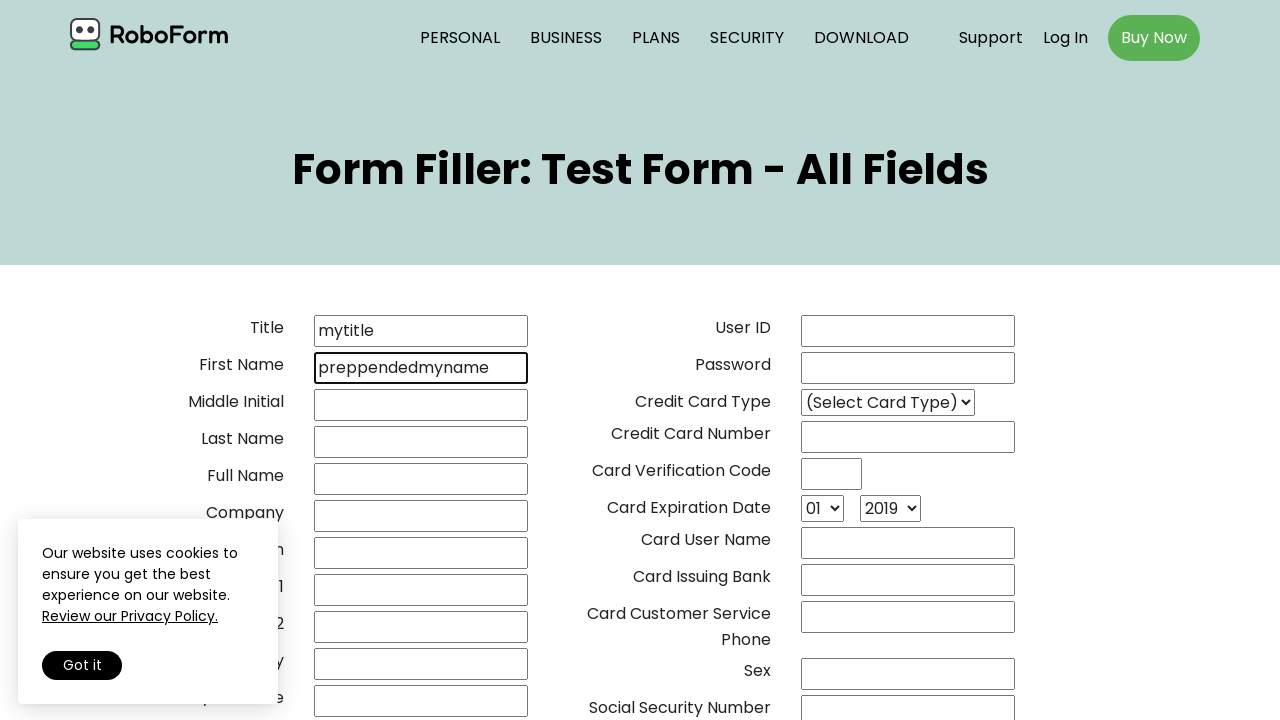

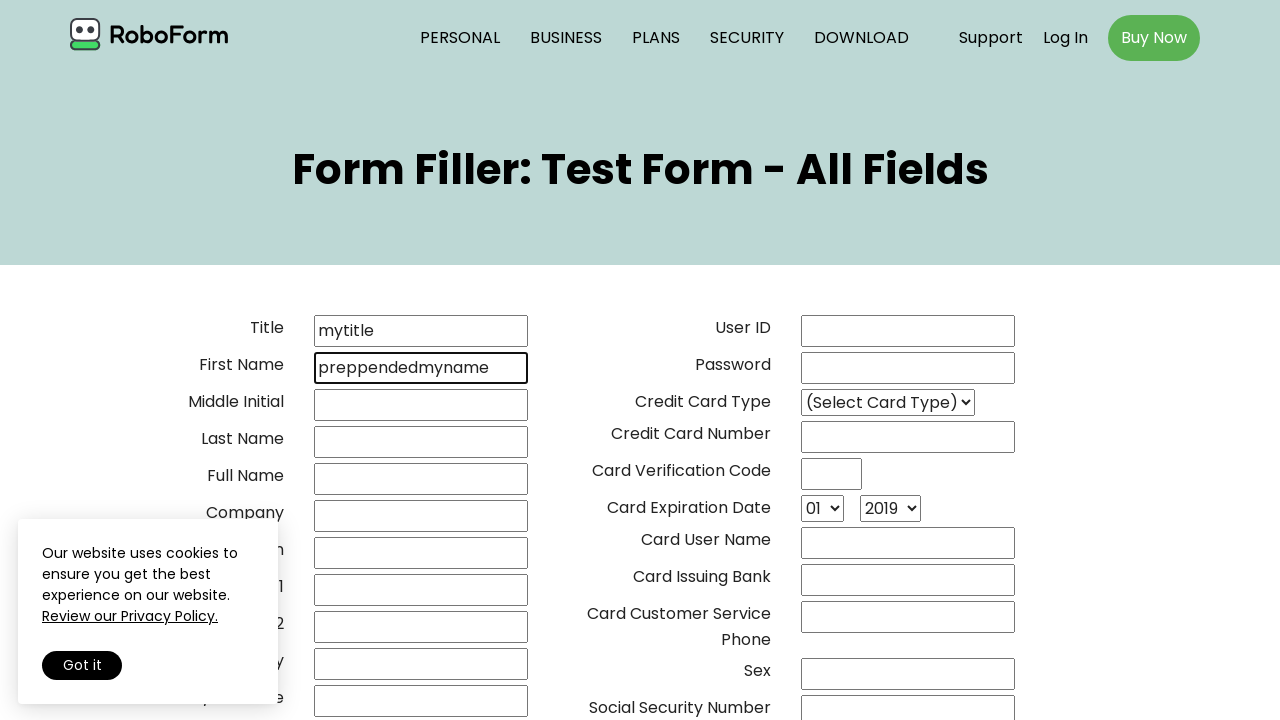